Tests file download functionality by clicking a download button and saving the file

Starting URL: http://demo.automationtesting.in/FileDownload.html

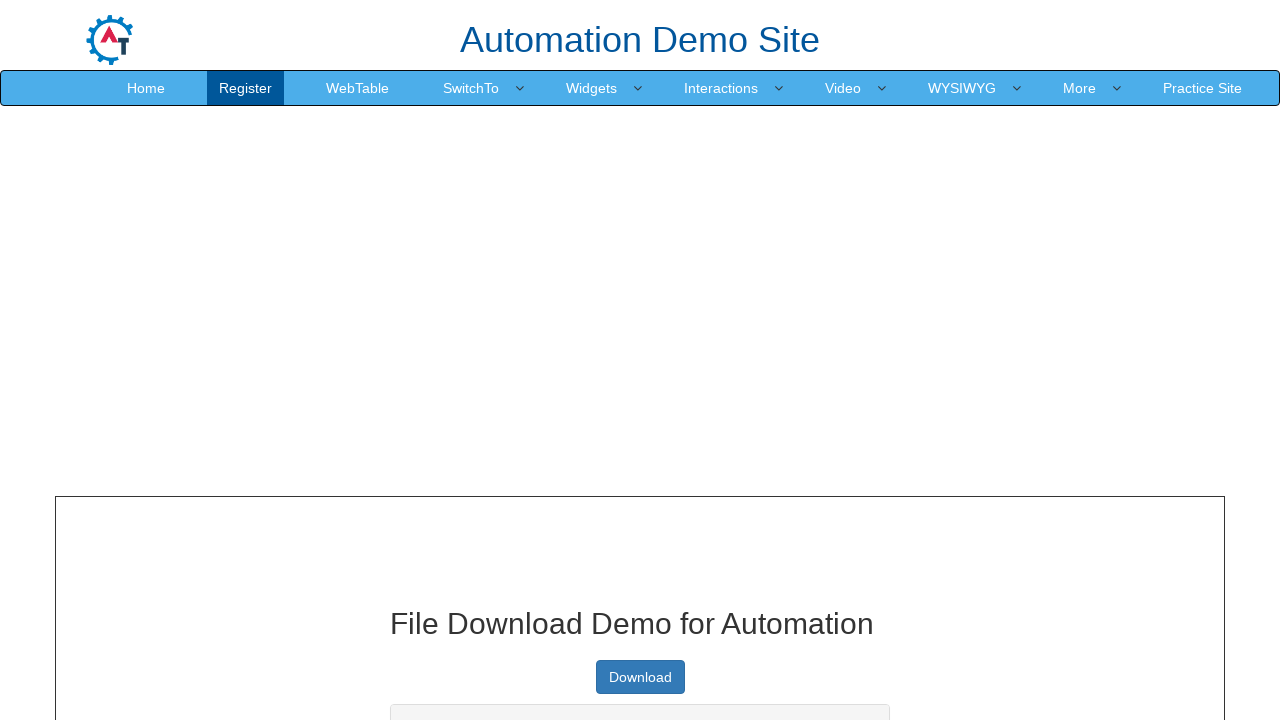

Clicked download button and captured file download at (640, 677) on a.btn.btn-primary
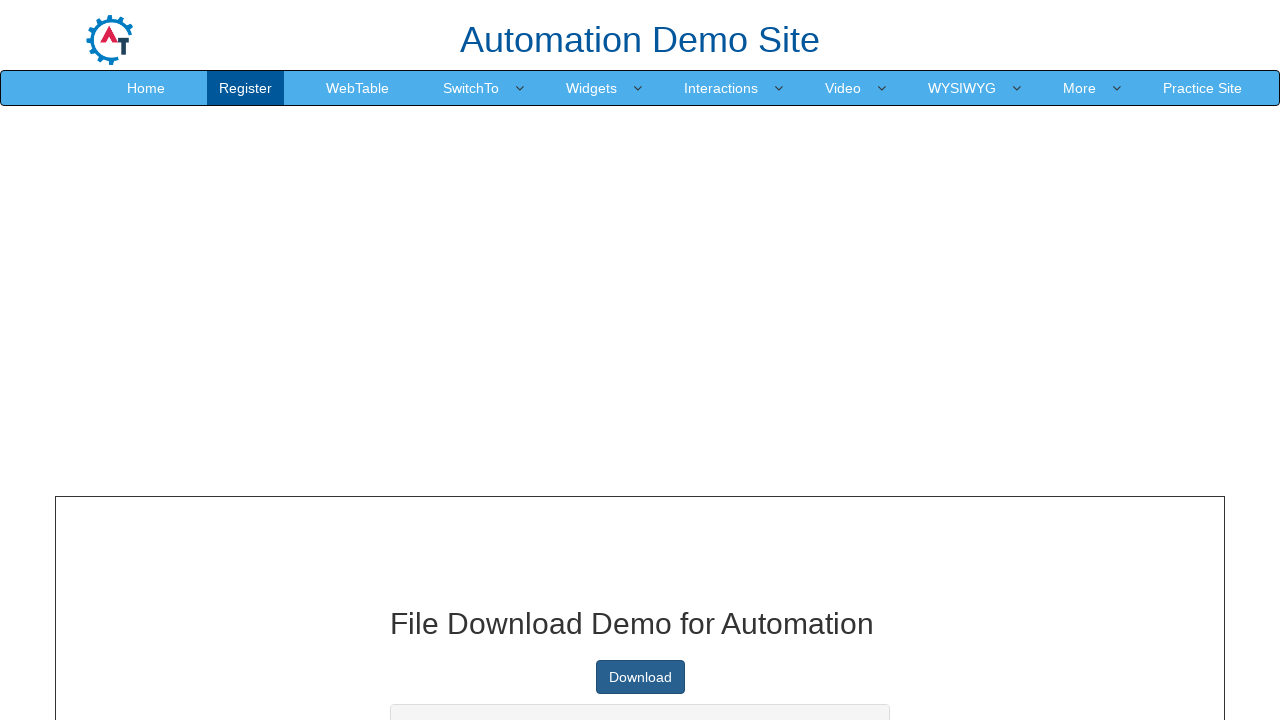

Retrieved download object with file information
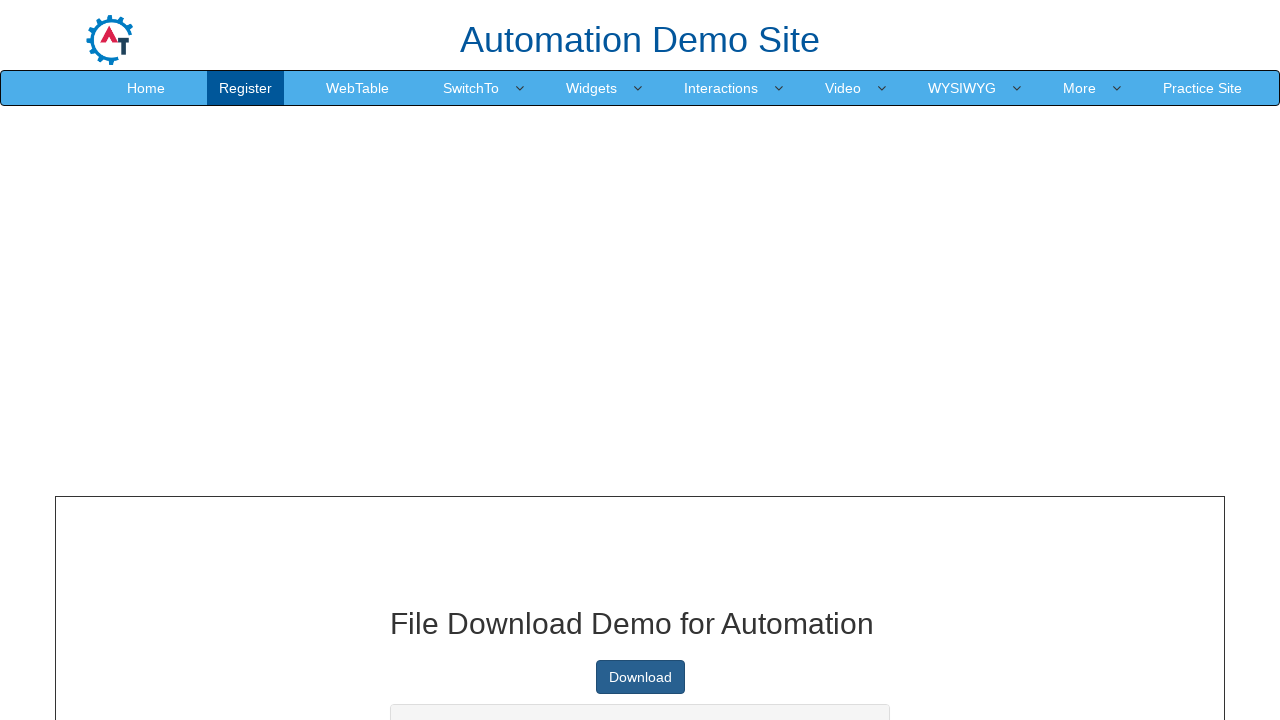

Printed download URL
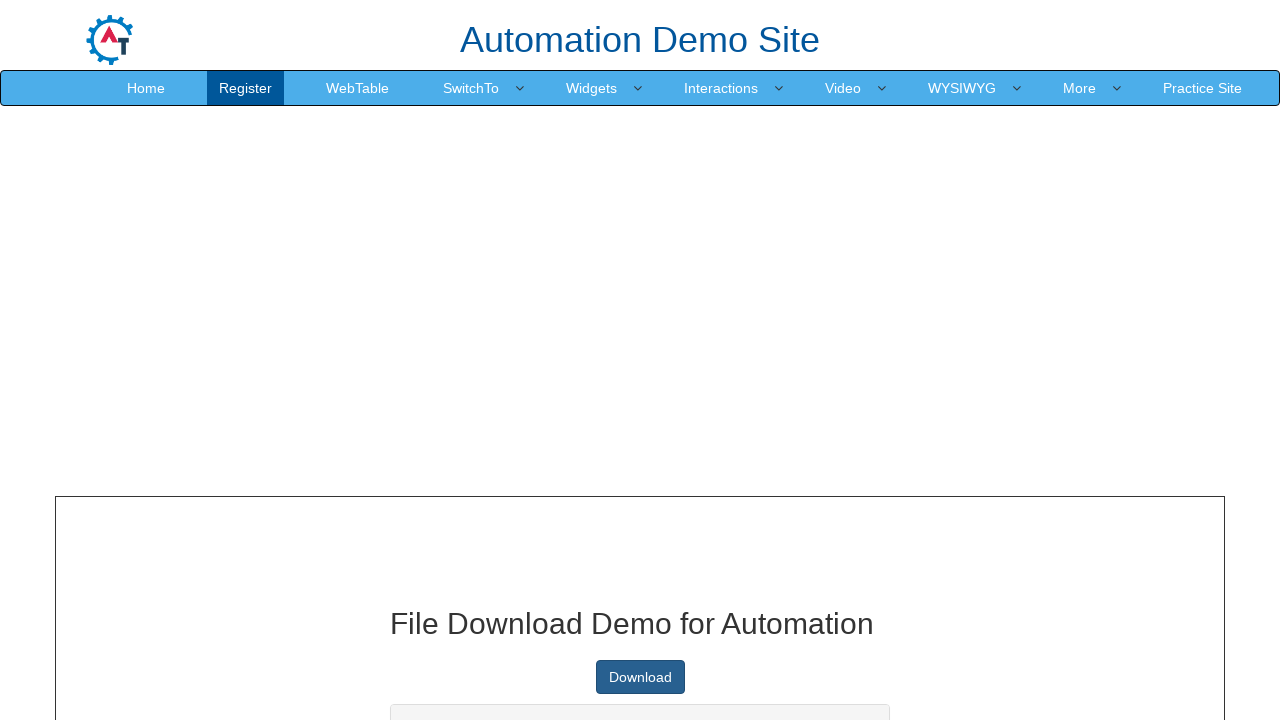

Printed page title
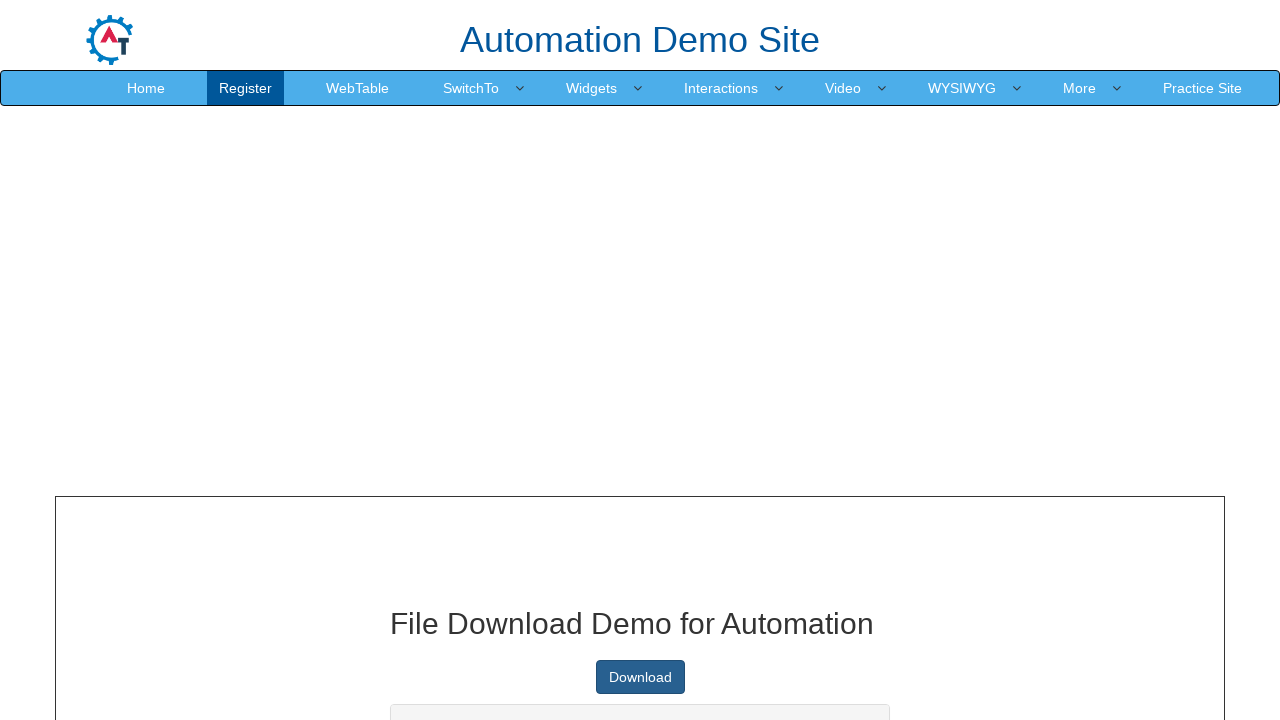

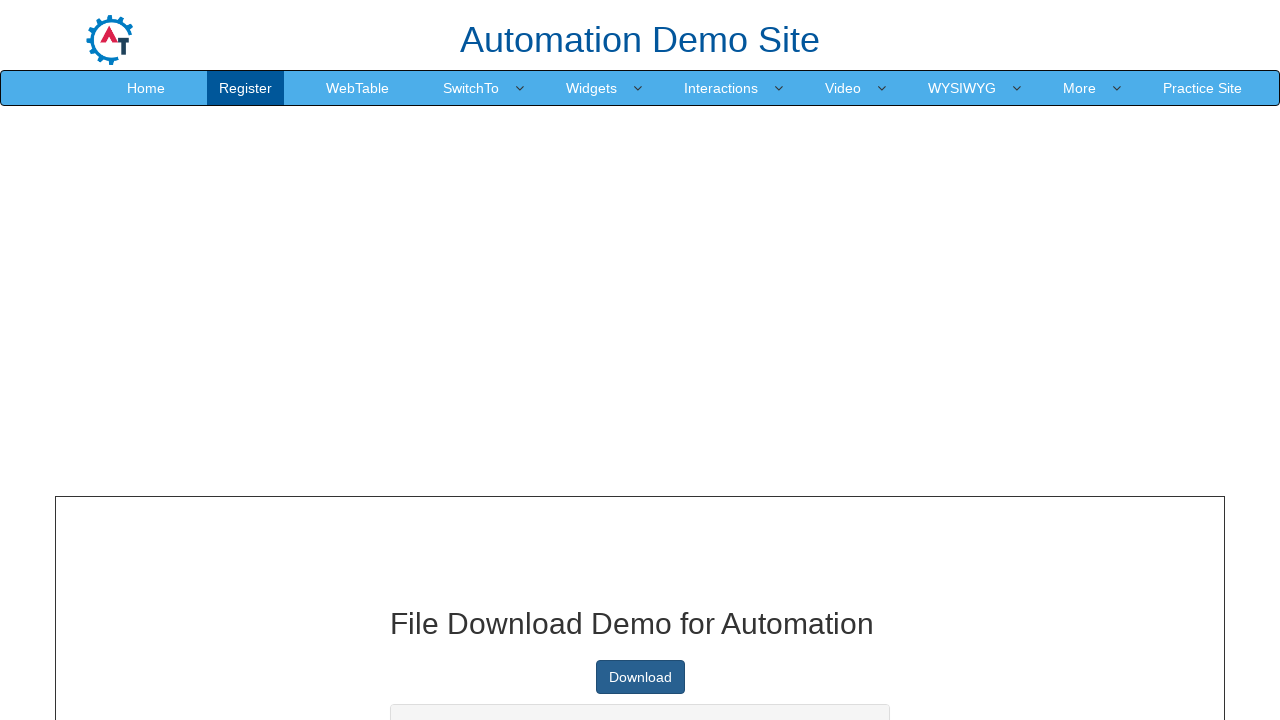